Tests the main navigation menu on the City of Mississauga website by clicking the "Our organization" dropdown button and verifying that navigation links are displayed.

Starting URL: https://www.mississauga.ca/

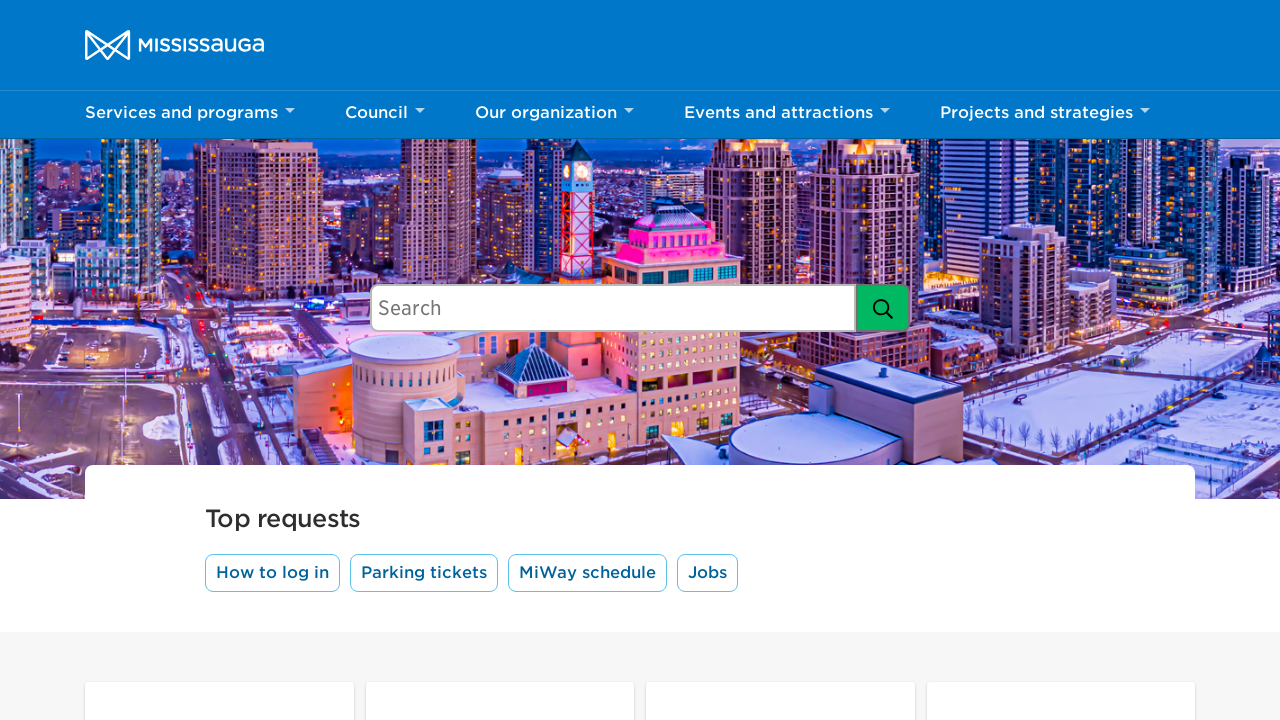

Clicked 'Our organization' dropdown button in main navigation at (554, 115) on button:has-text('Our organization')
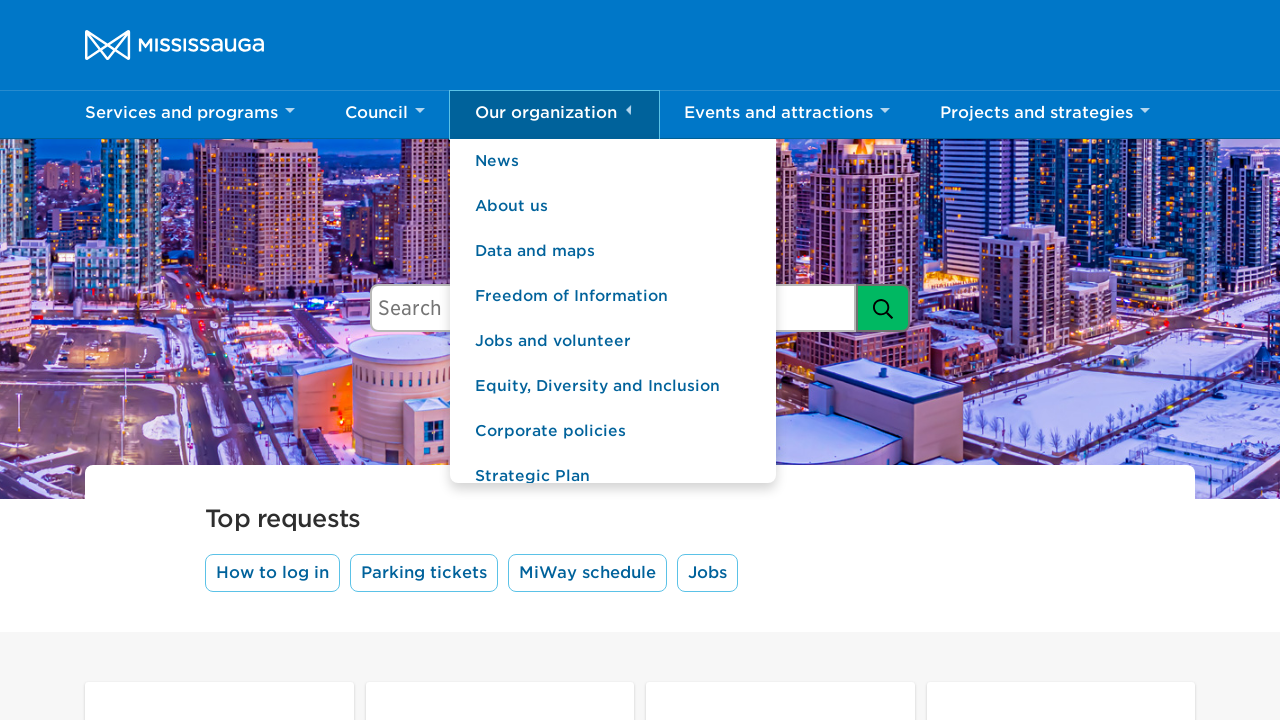

Navigation links displayed after clicking 'Our organization' dropdown
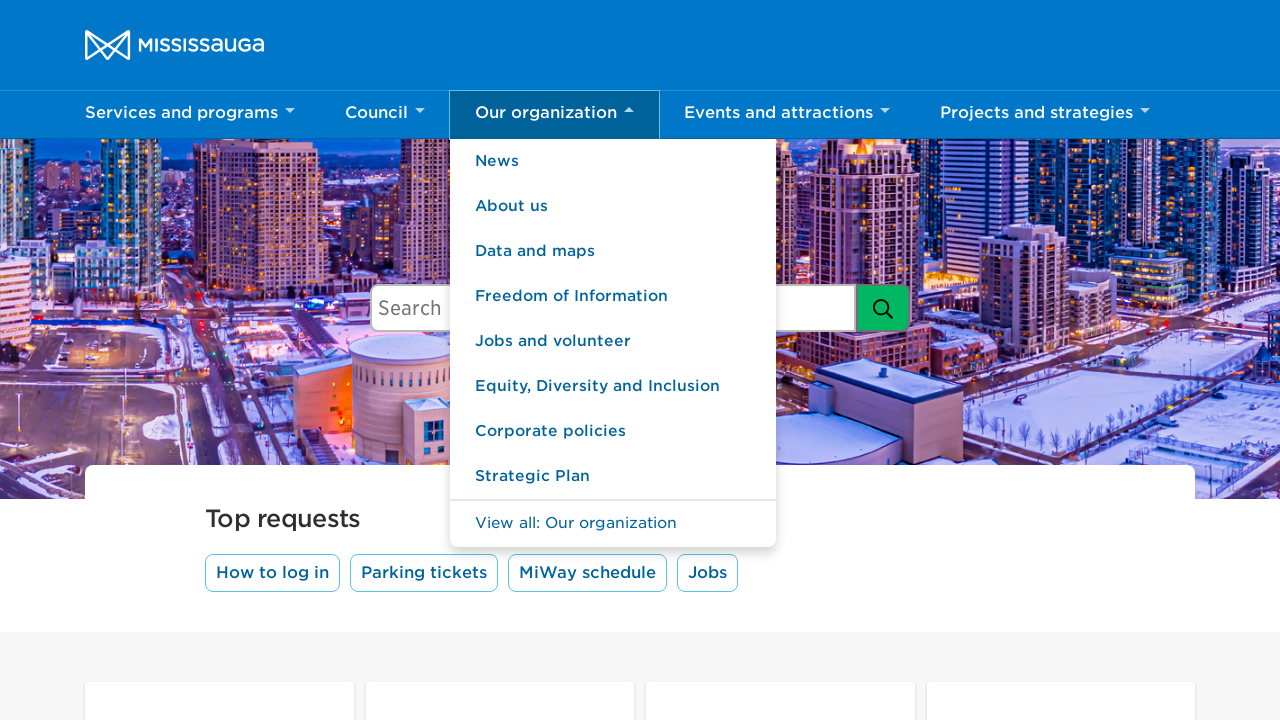

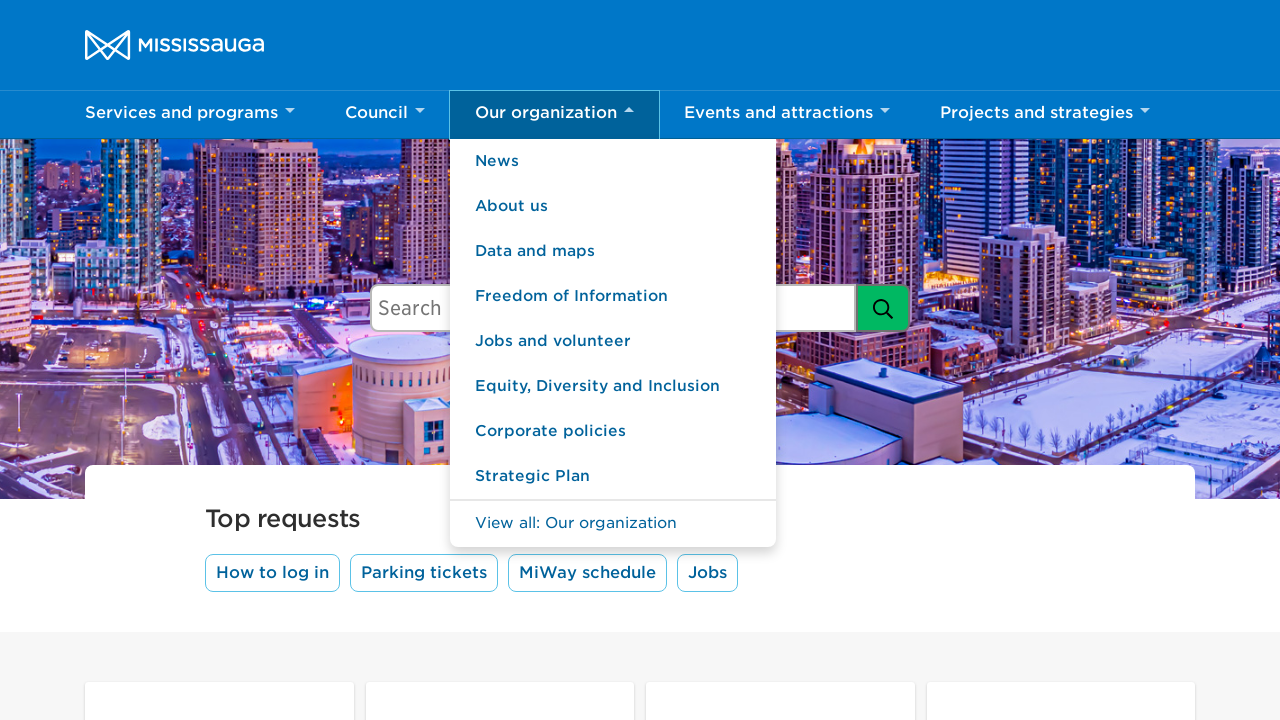